Tests the Selenide examples link on the quick start page navigates to the GitHub Selenide examples organization page

Starting URL: https://selenide.org/quick-start.html

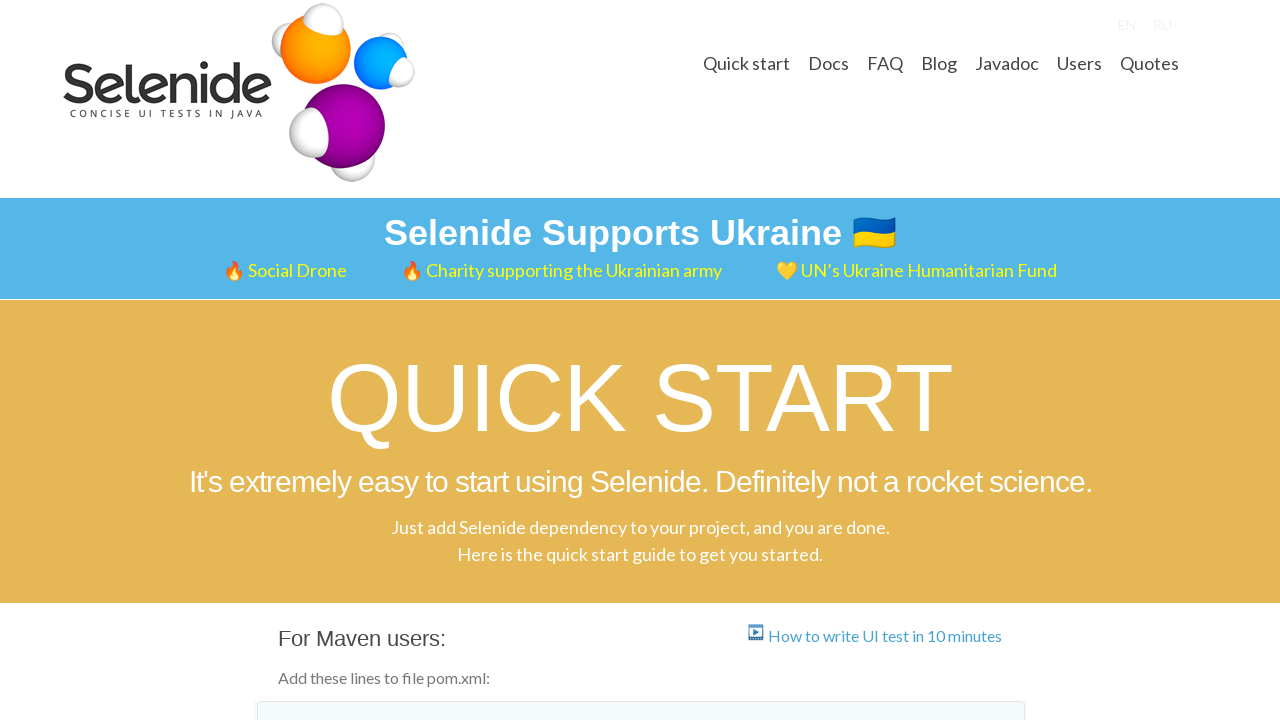

Located Selenide examples link
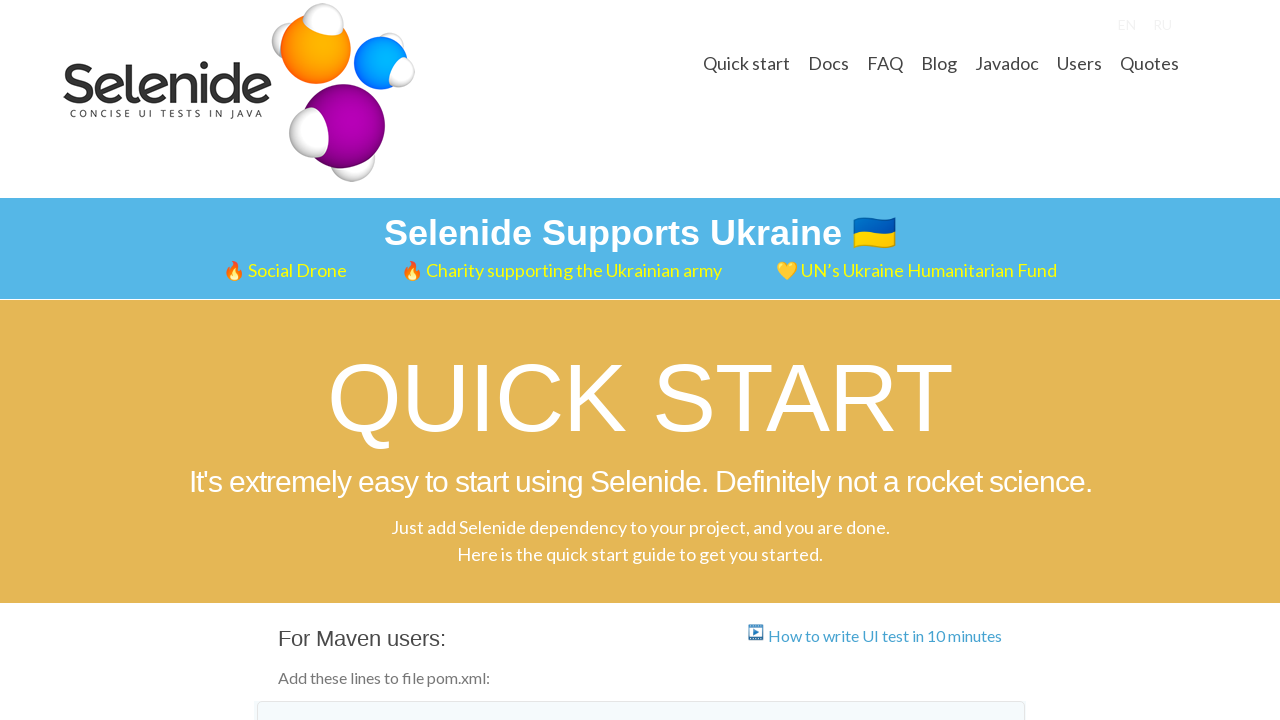

Verified Selenide examples link has correct href attribute
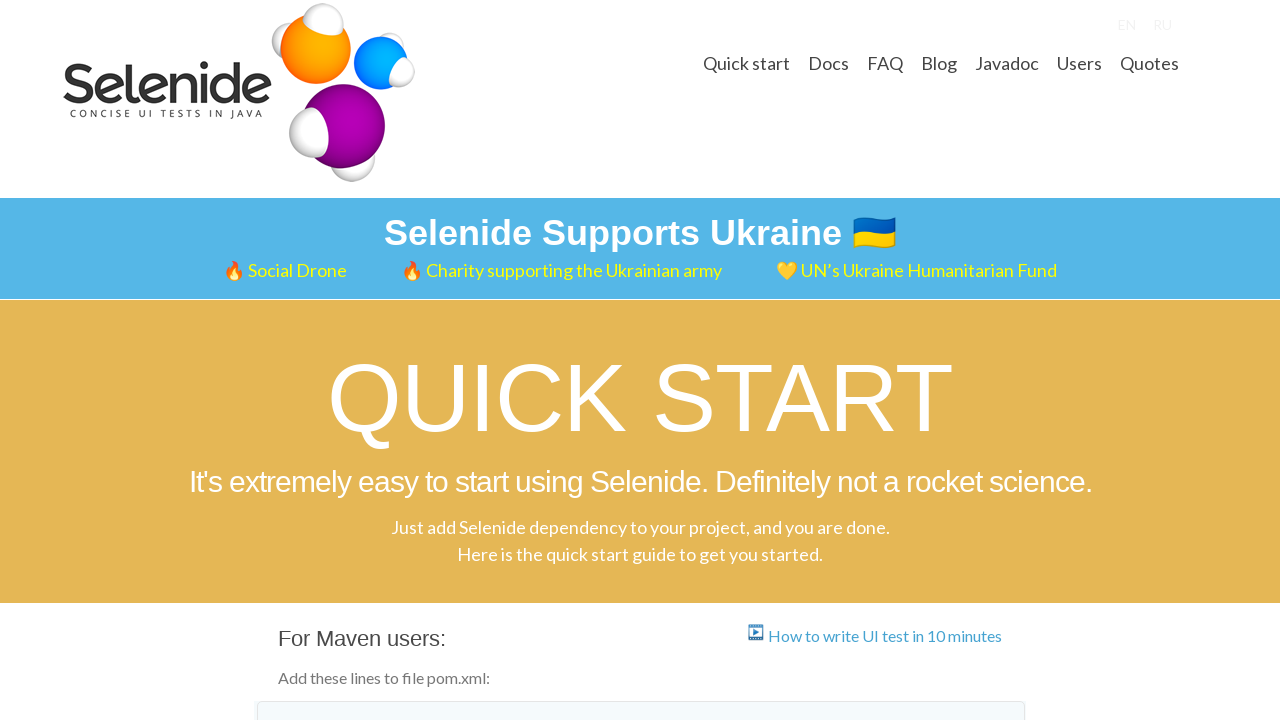

Clicked Selenide examples link using JavaScript
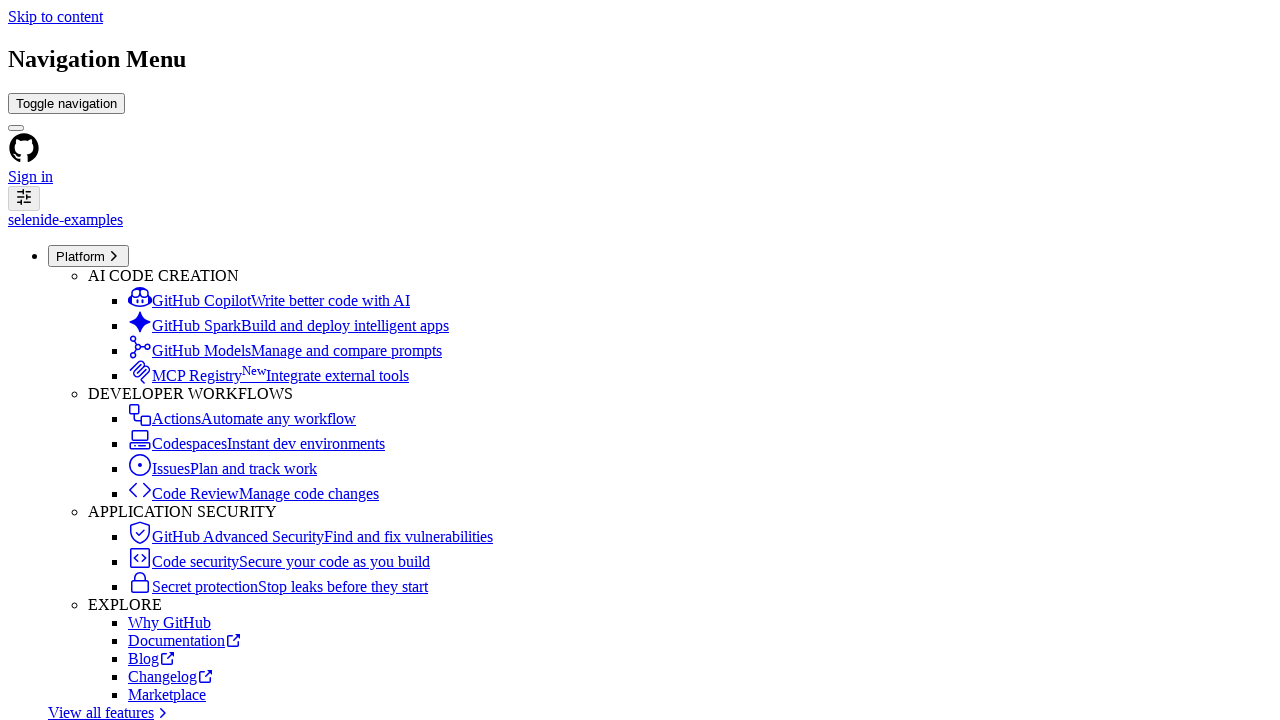

Waited for GitHub organization header to load
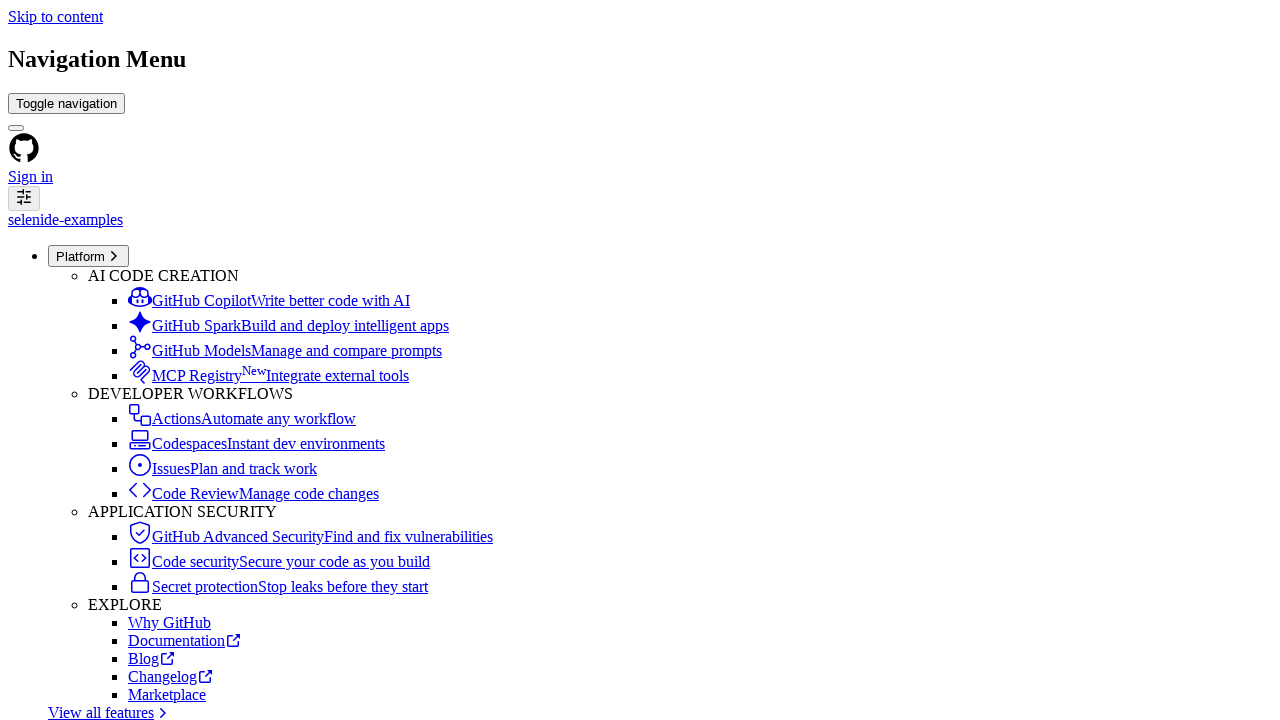

Verified navigation to GitHub Selenide examples organization page
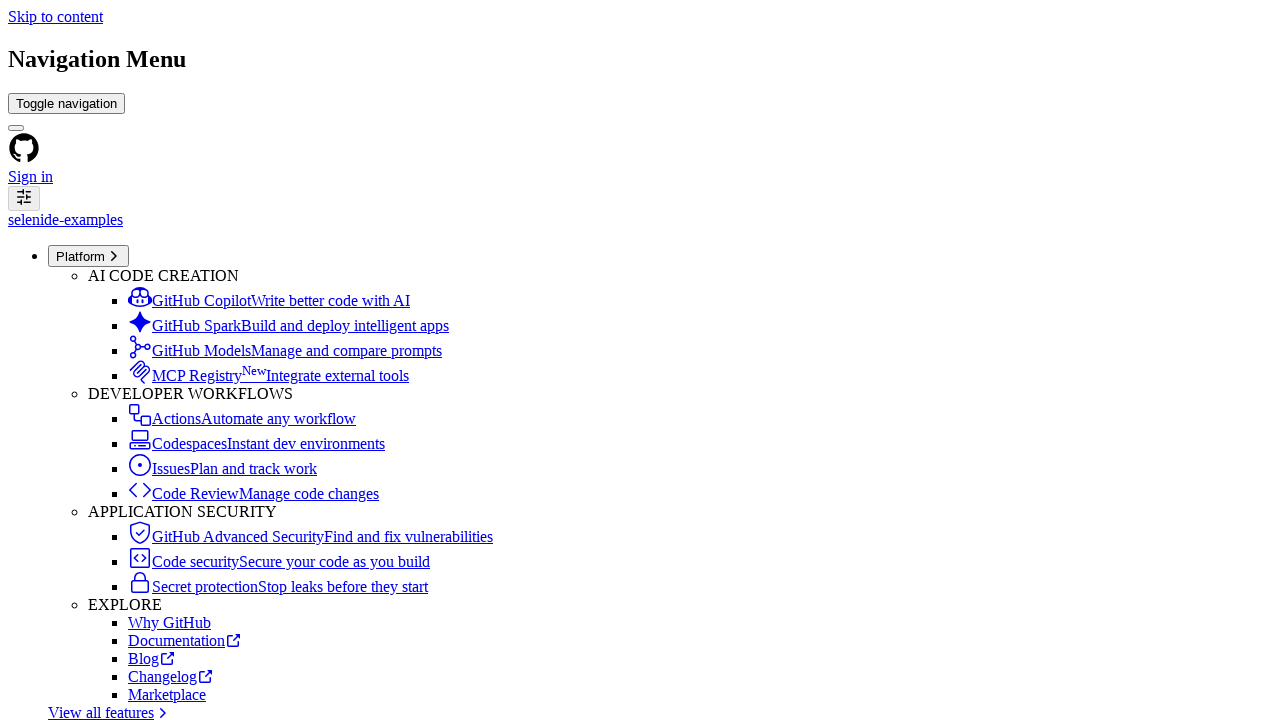

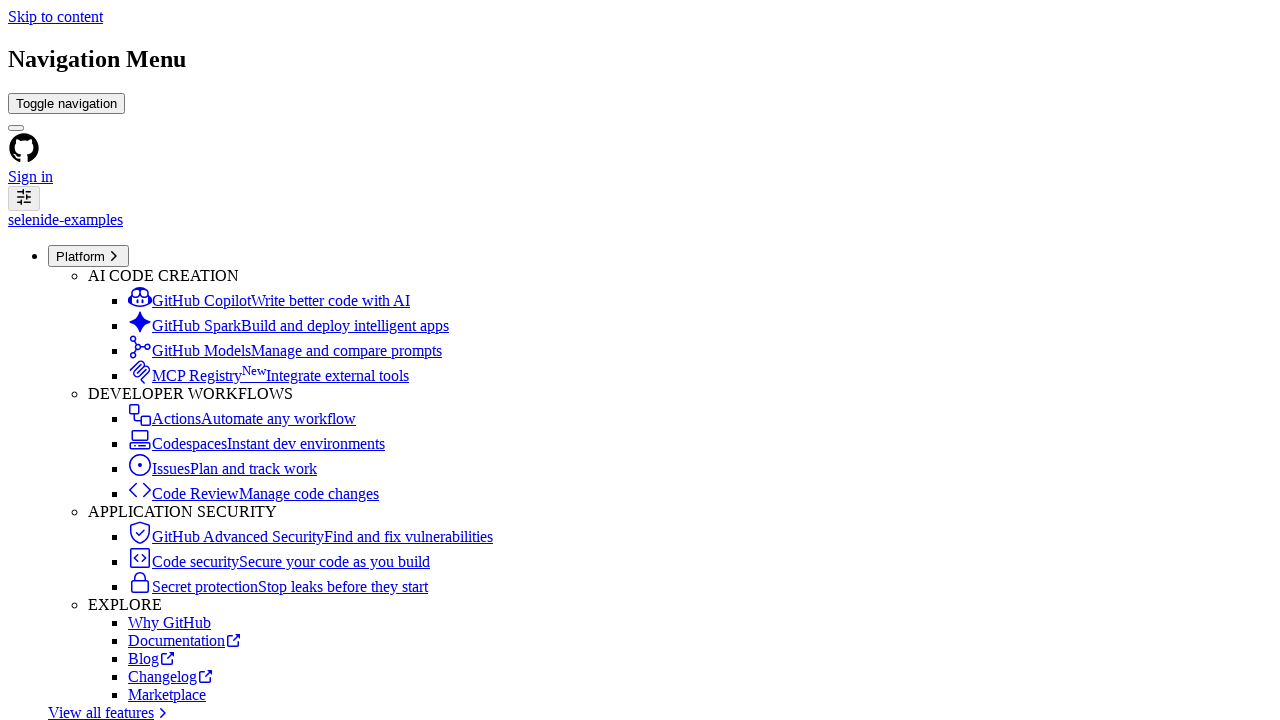